Tests error message validation when both username and password fields are empty during login attempt

Starting URL: https://www.saucedemo.com/

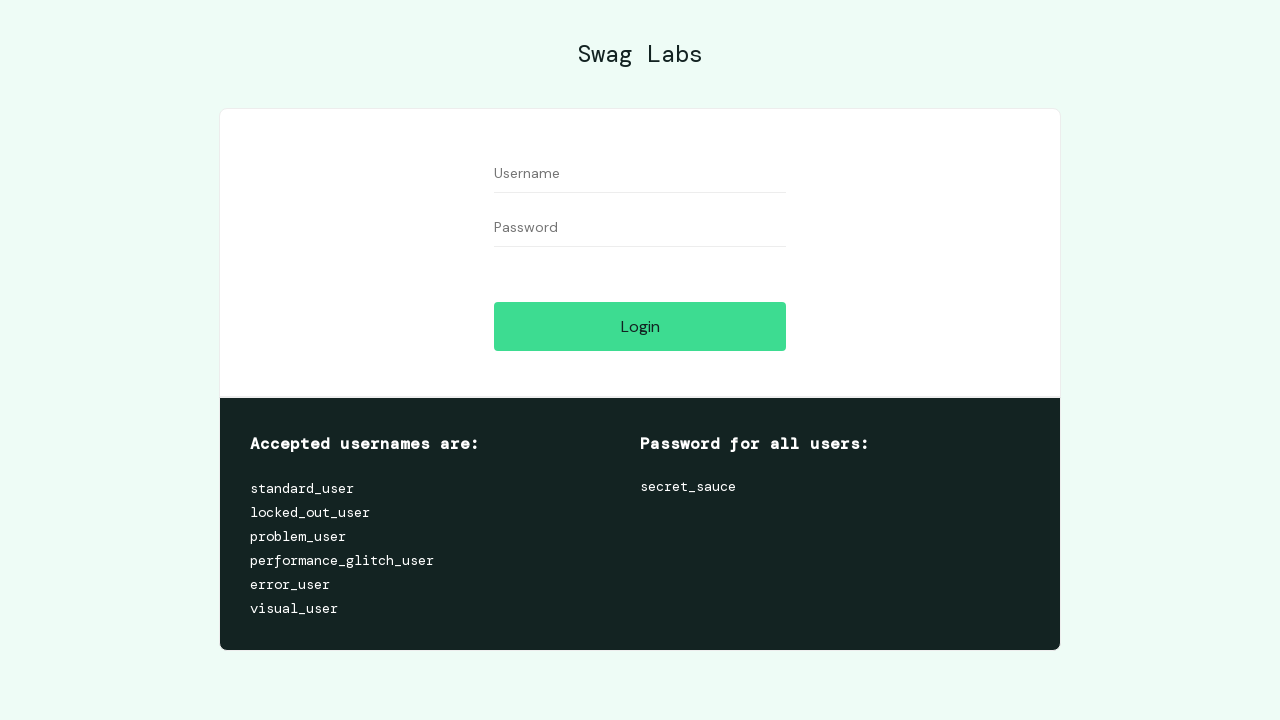

Left username field empty on #user-name
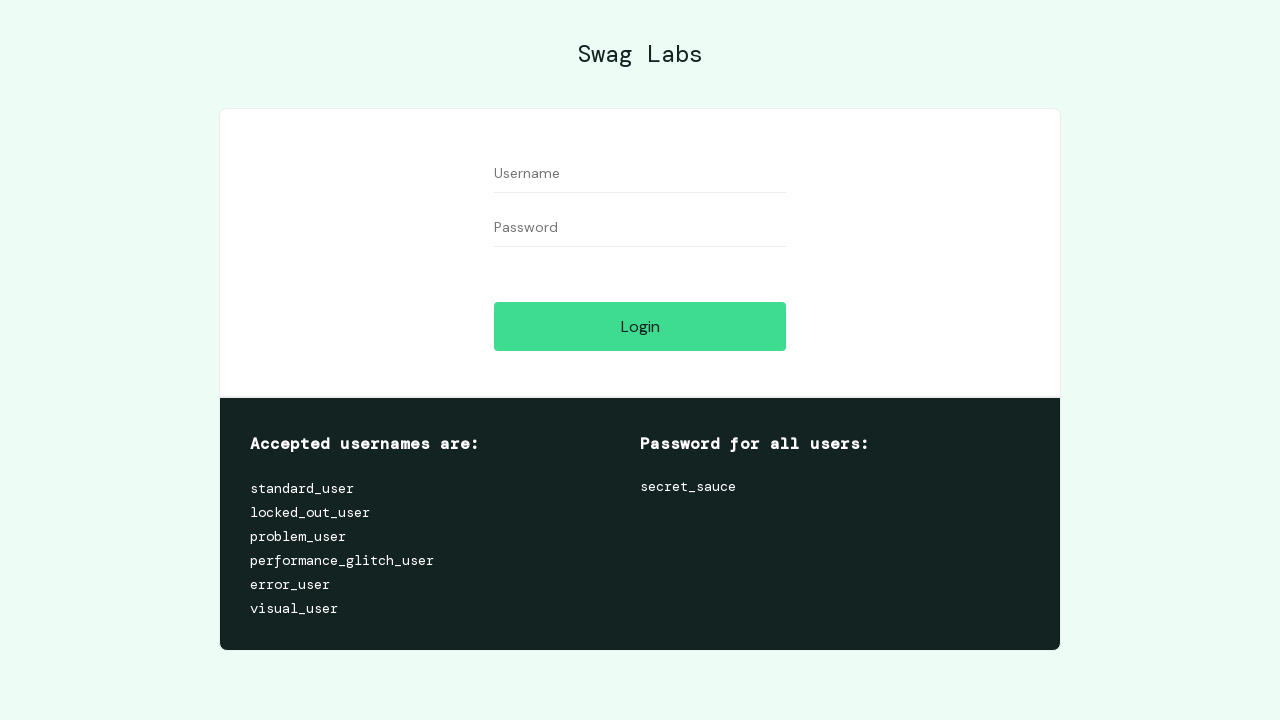

Left password field empty on #password
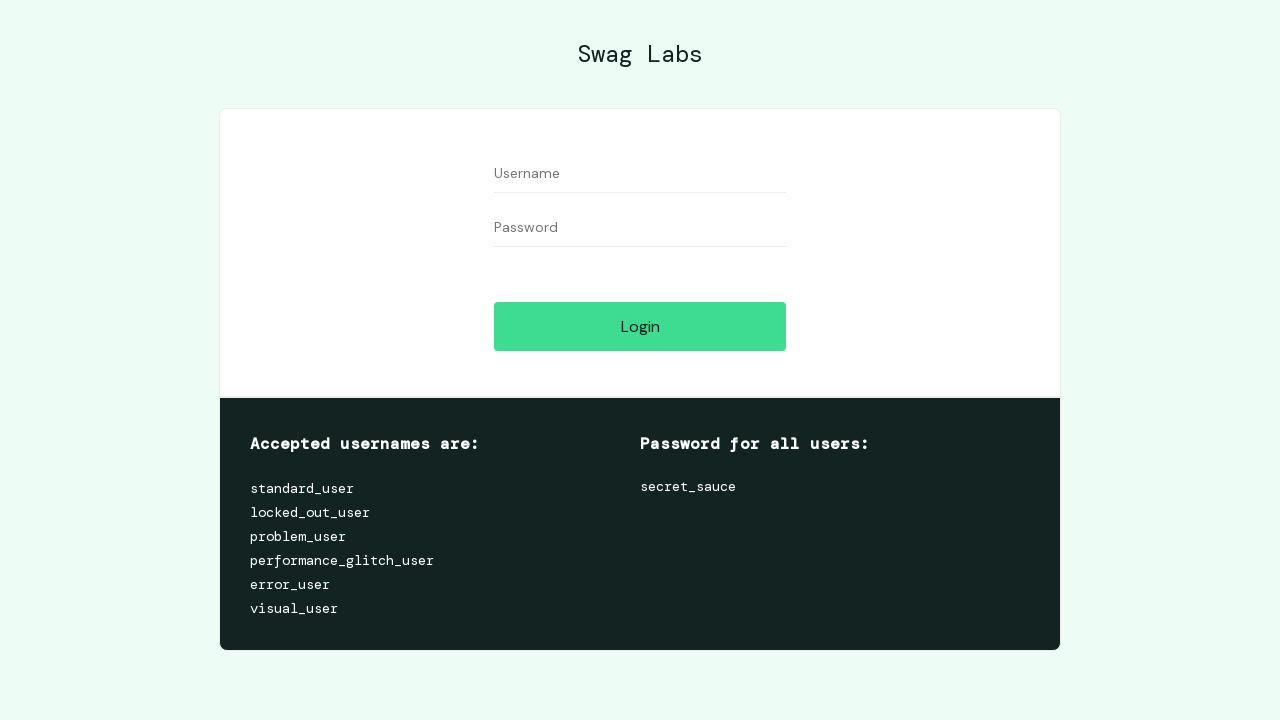

Clicked login button with empty username and password at (640, 326) on #login-button
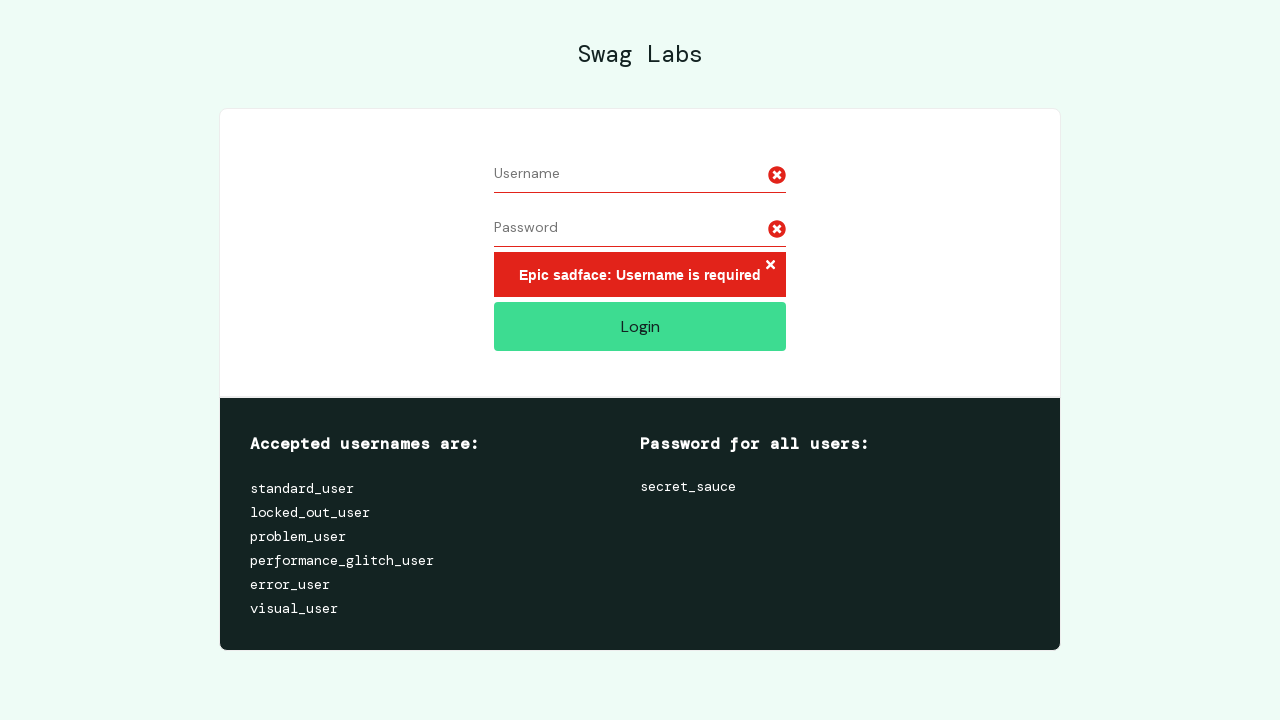

Error message appeared confirming validation for empty fields
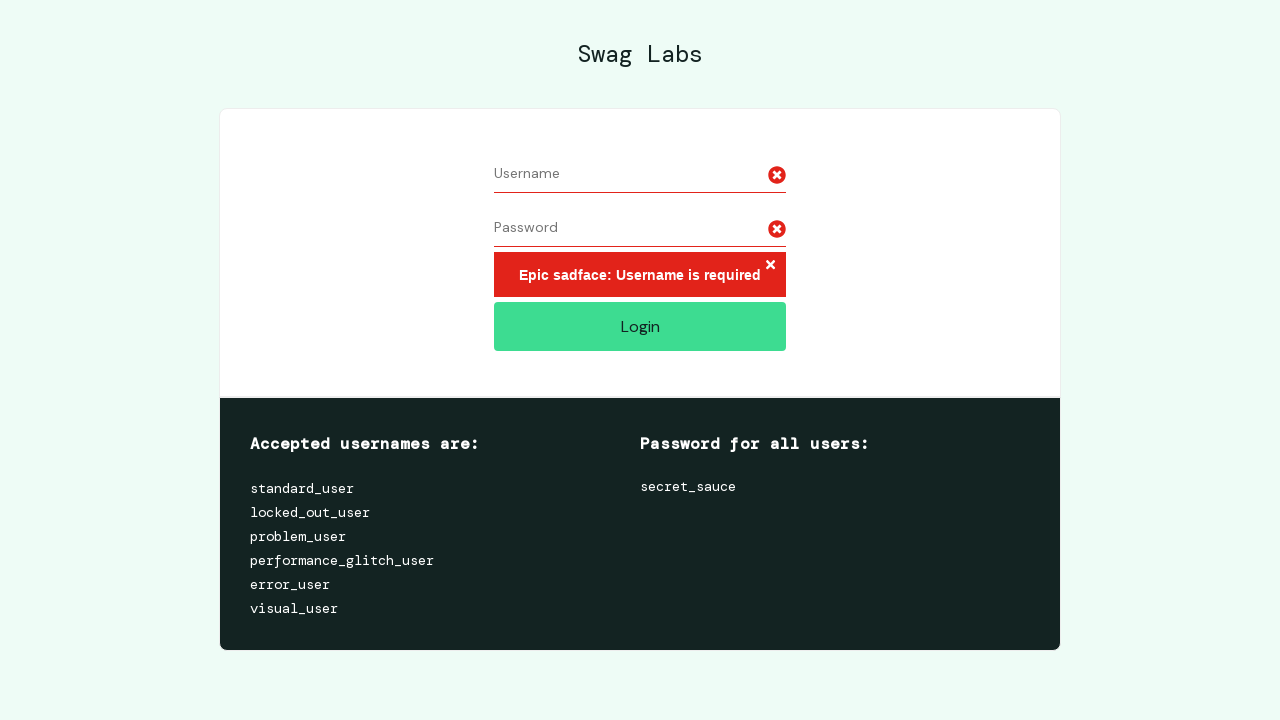

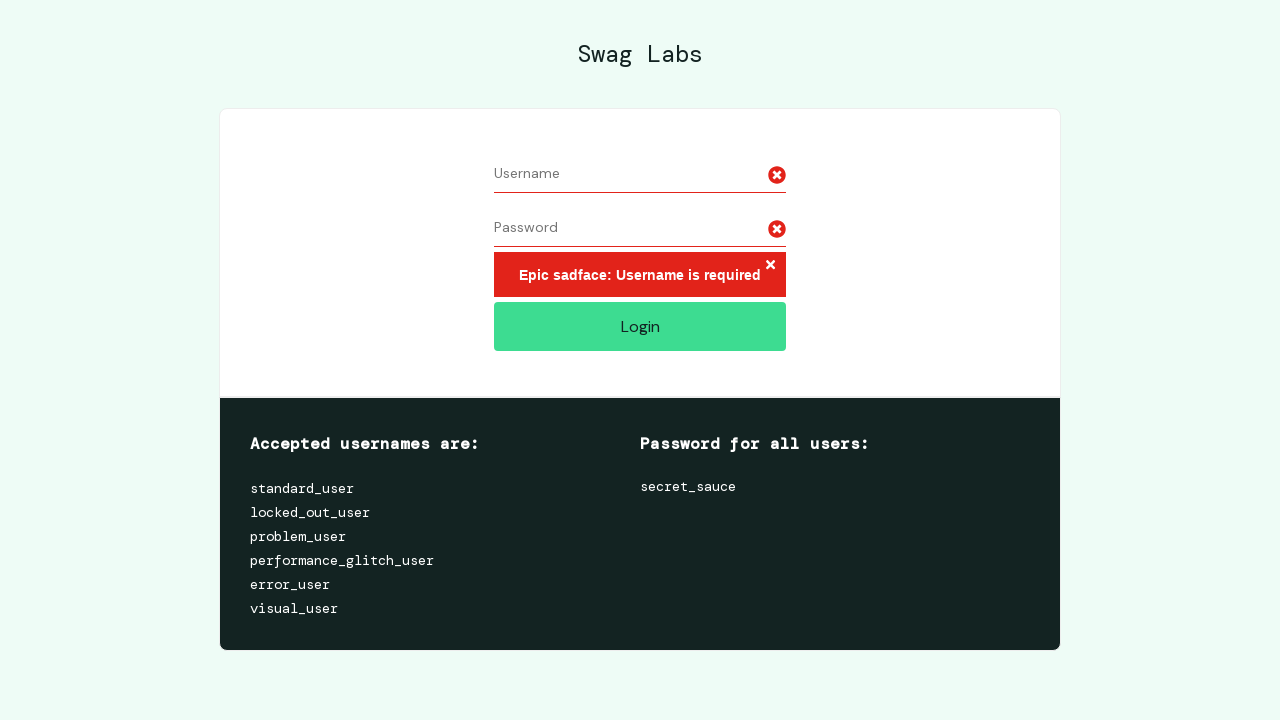